Tests dynamic control functionality by verifying a textbox starts disabled, clicking the Enable button, waiting for the textbox to become enabled, and verifying the success message appears.

Starting URL: https://the-internet.herokuapp.com/dynamic_controls

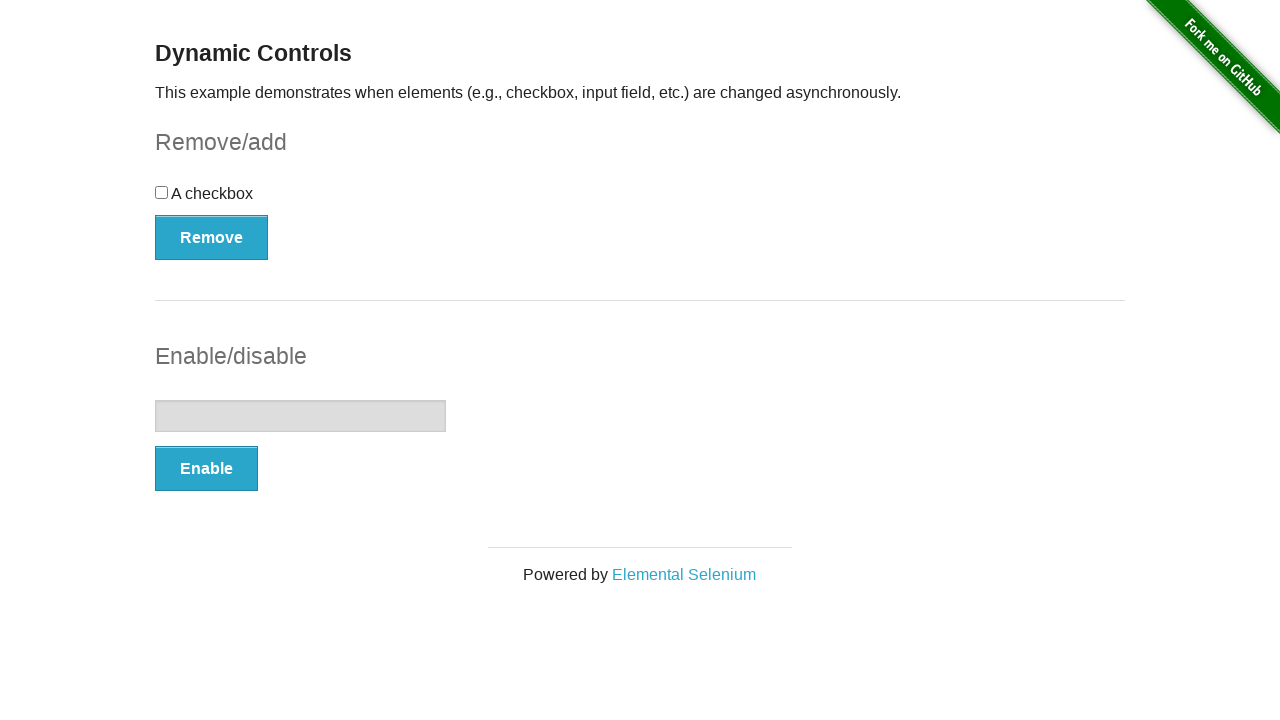

Verified textbox is initially disabled
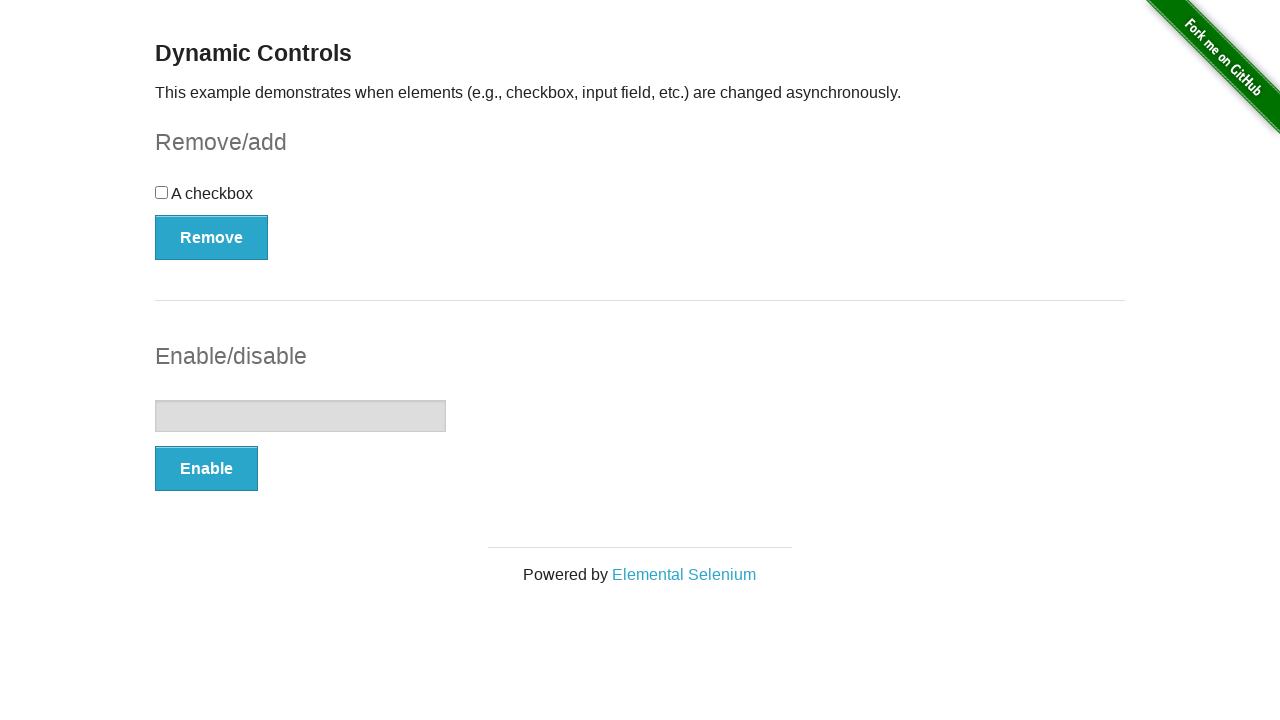

Clicked the Enable button at (206, 469) on xpath=//*[@onclick='swapInput()']
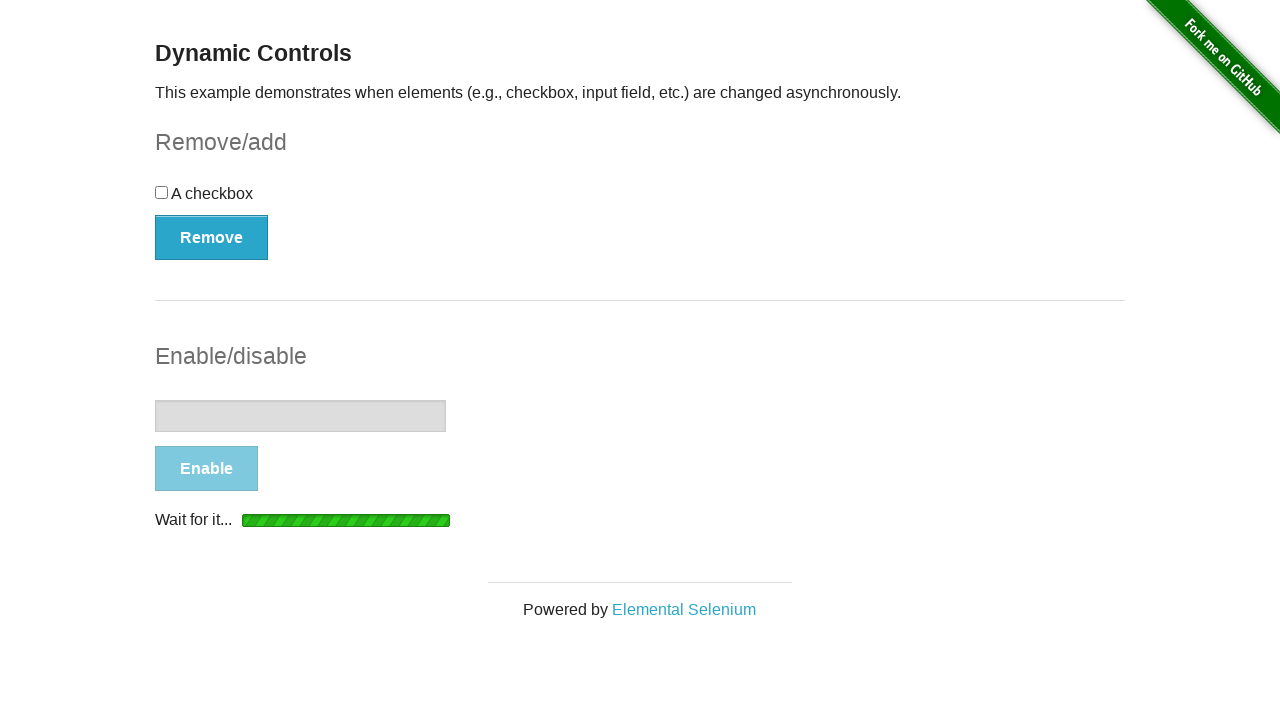

Textbox element became attached to DOM
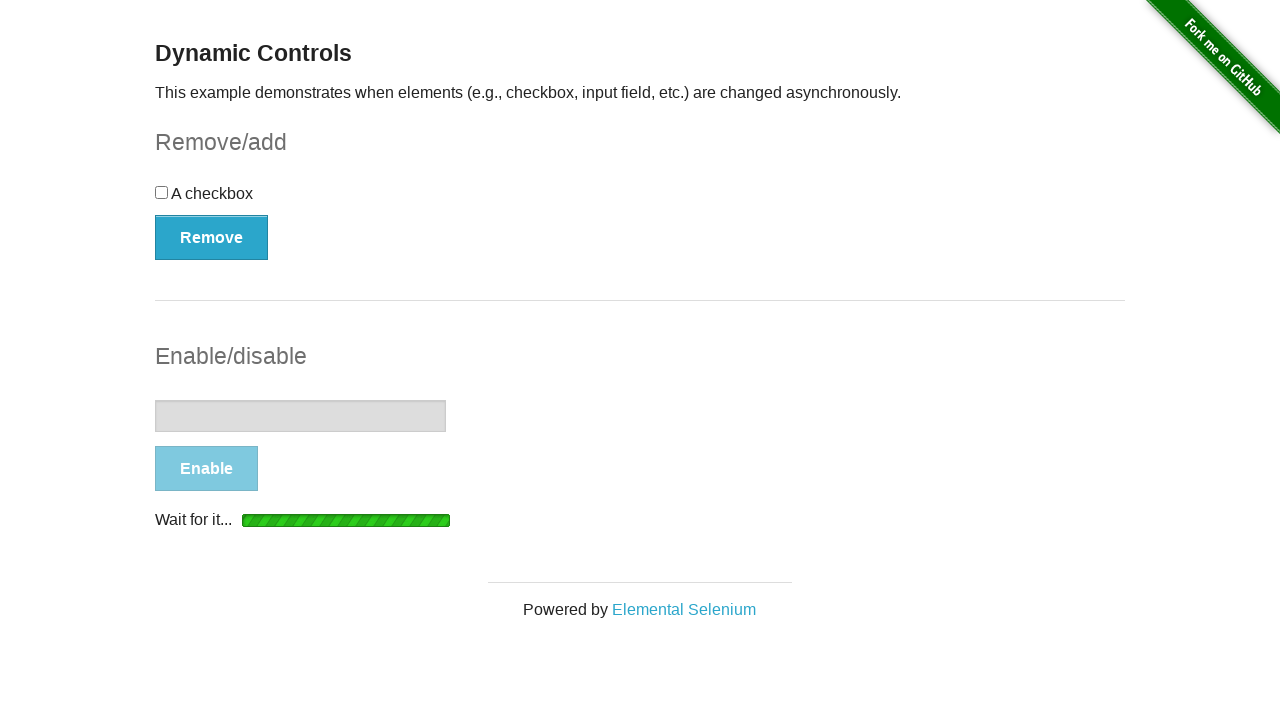

Textbox became enabled (disabled property is false)
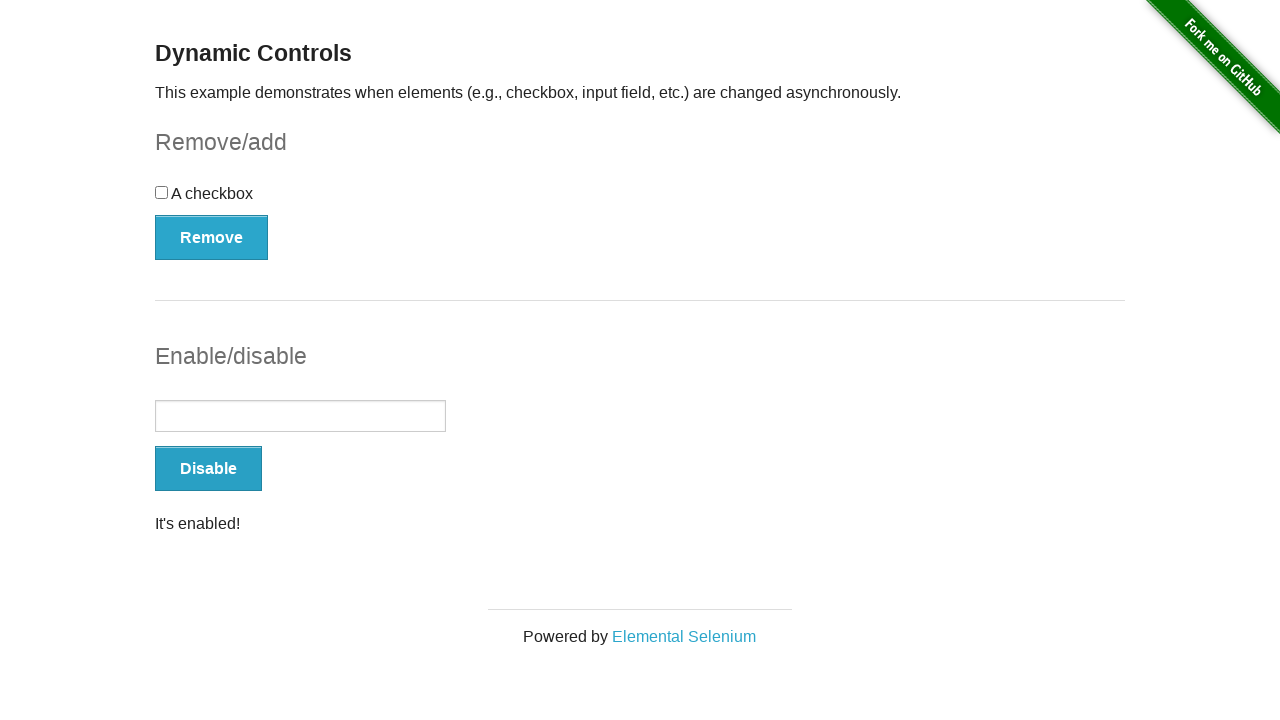

Success message became visible
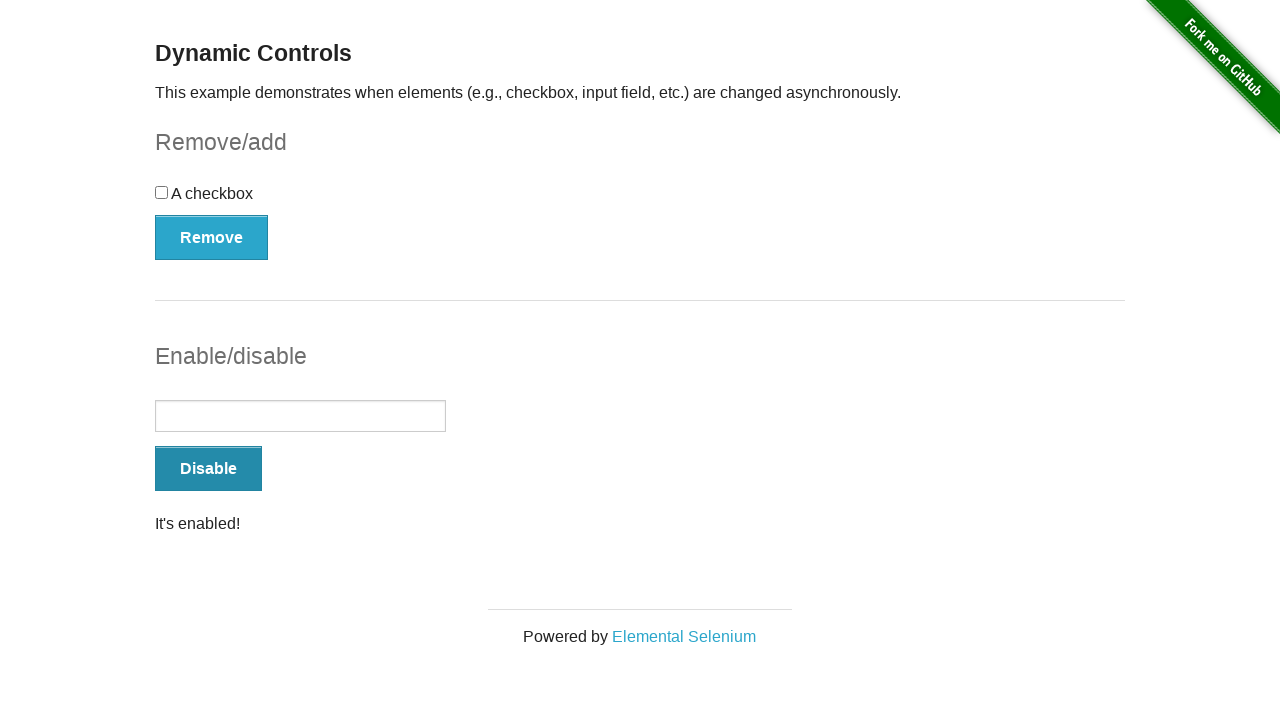

Verified success message is visible
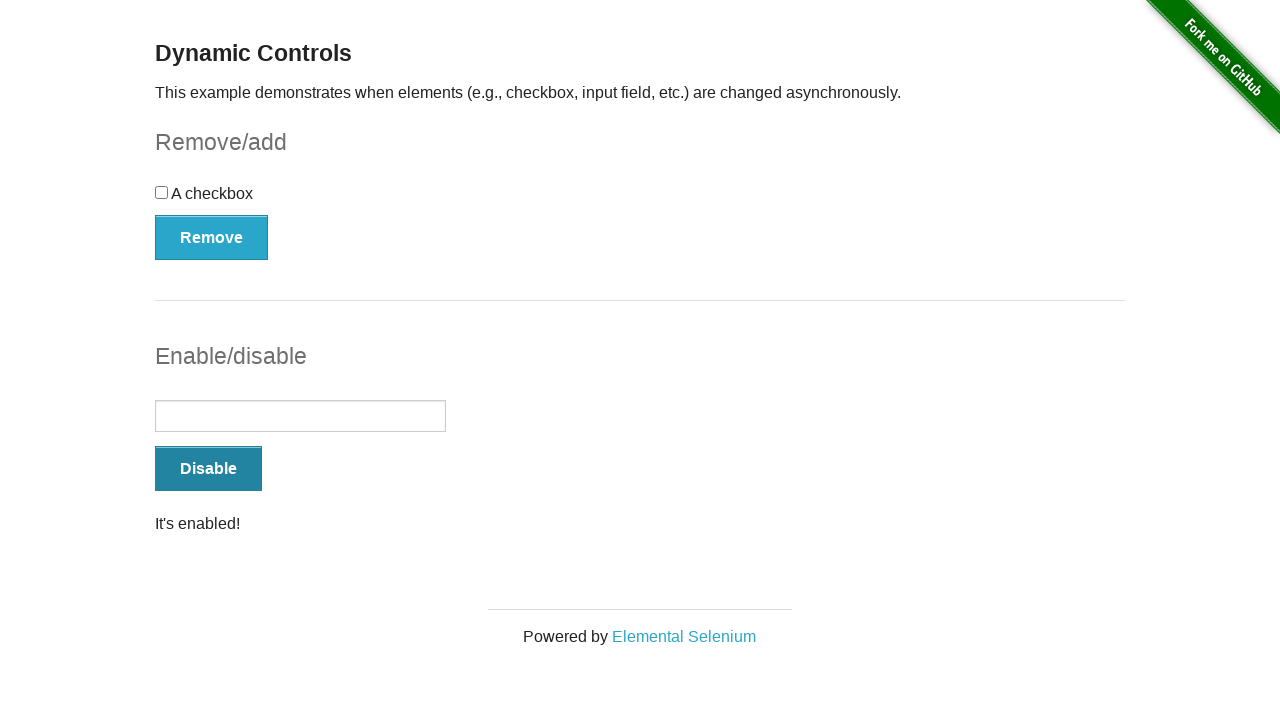

Verified textbox is now enabled
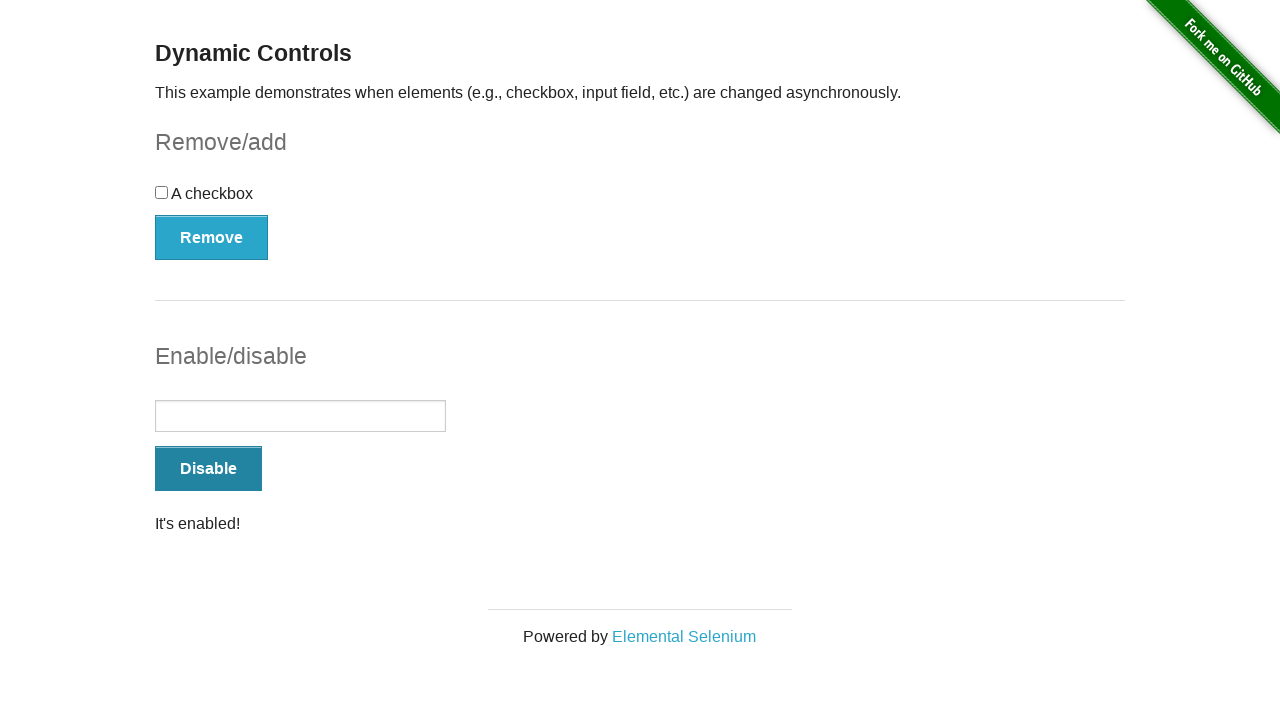

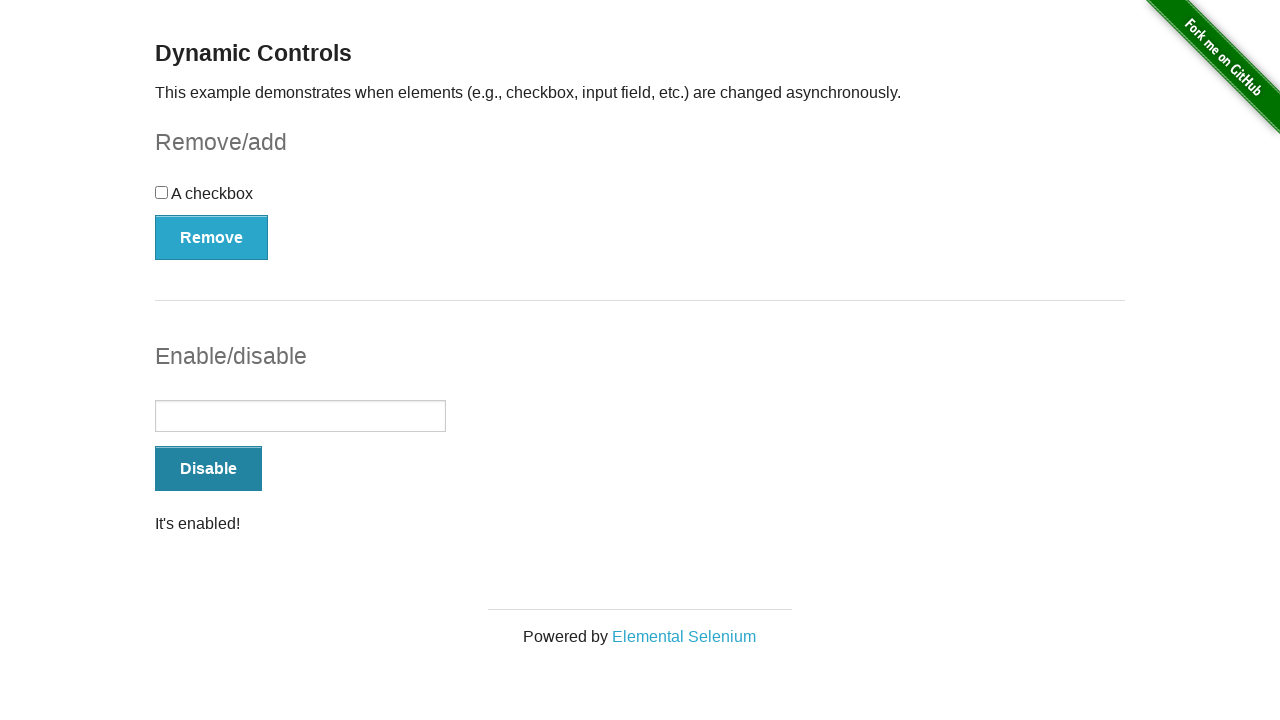